Tests selection state of radio buttons and checkboxes by clicking them and verifying their selected state.

Starting URL: https://automationfc.github.io/basic-form/index.html

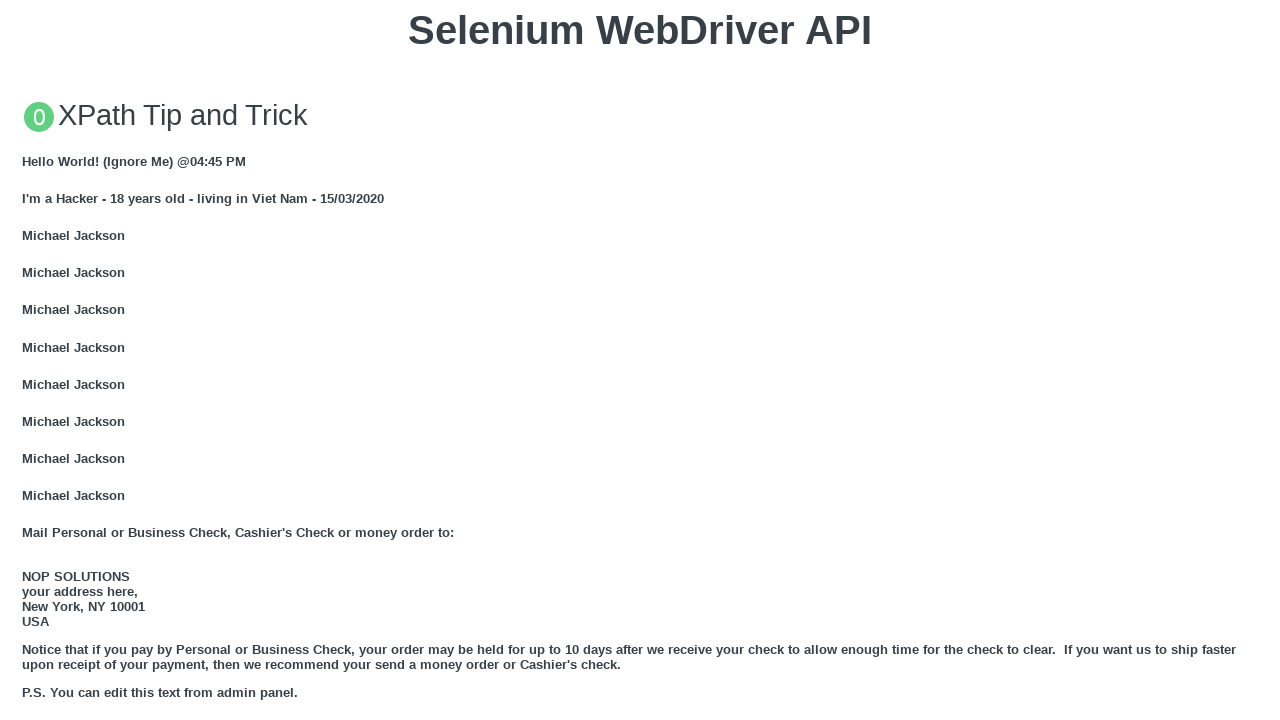

Clicked 'under 18' radio button at (28, 360) on #under_18
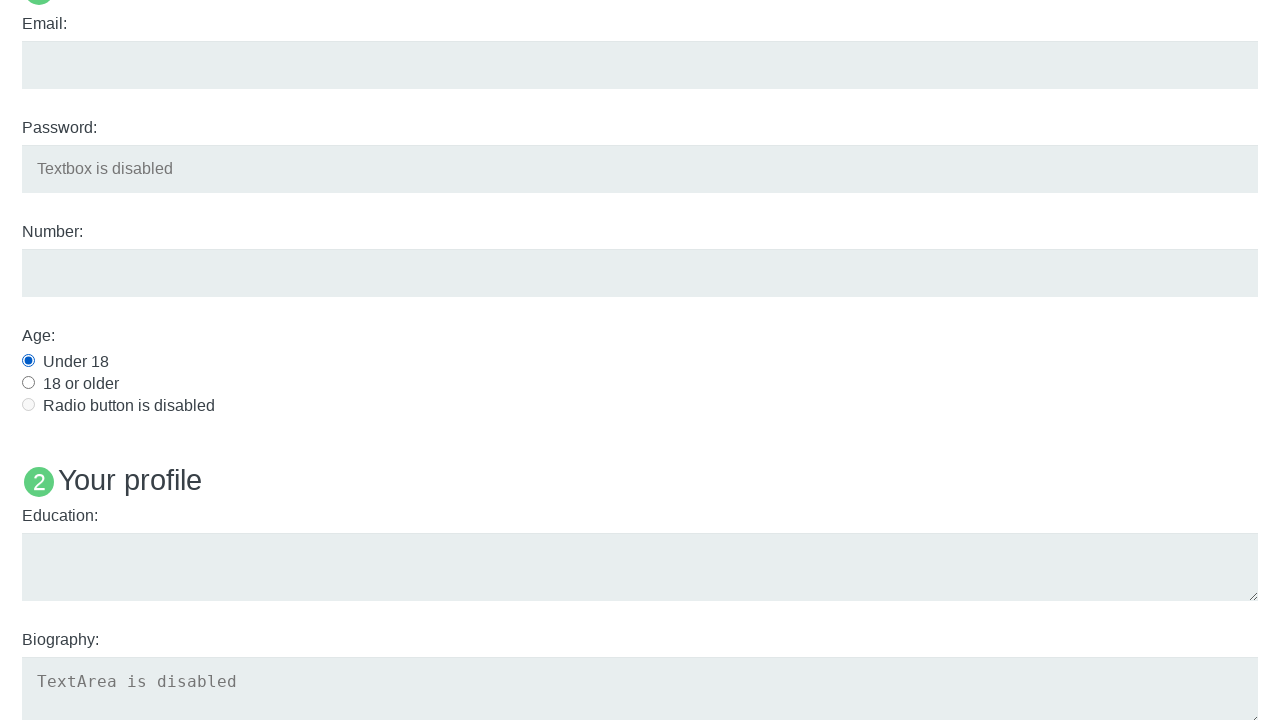

Clicked 'java' checkbox at (28, 361) on #java
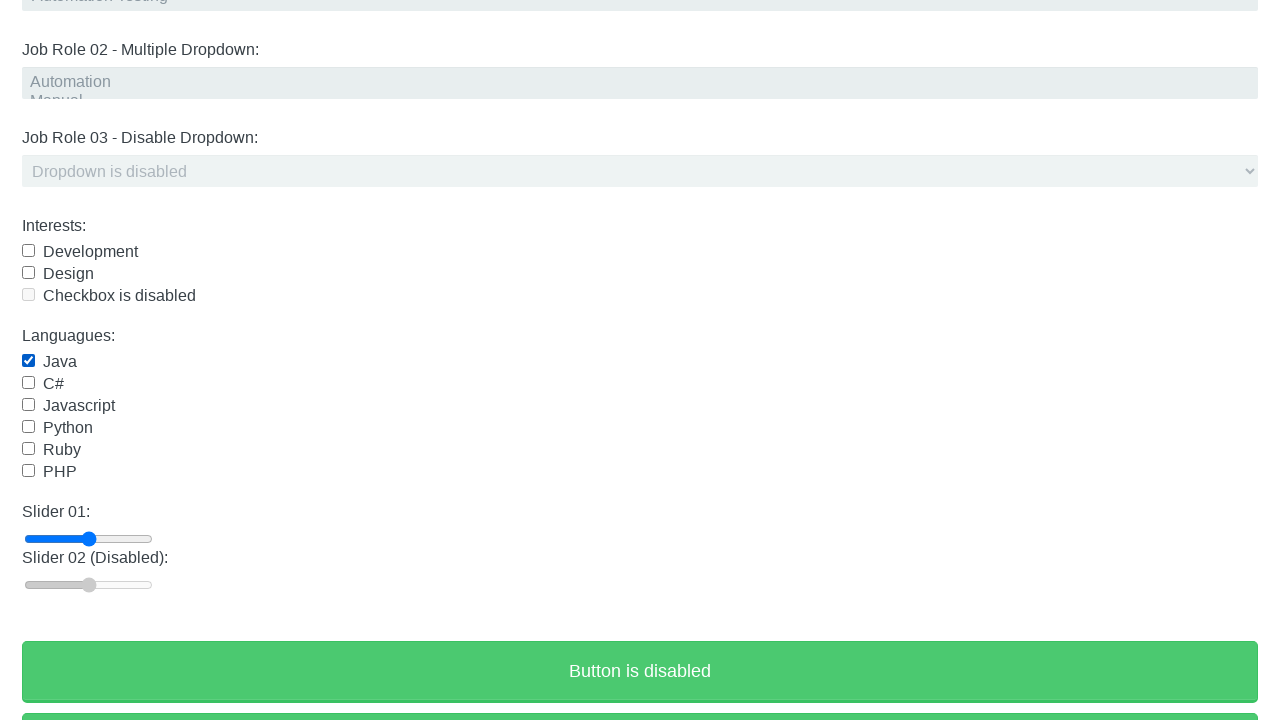

Verified 'under 18' radio button is selected
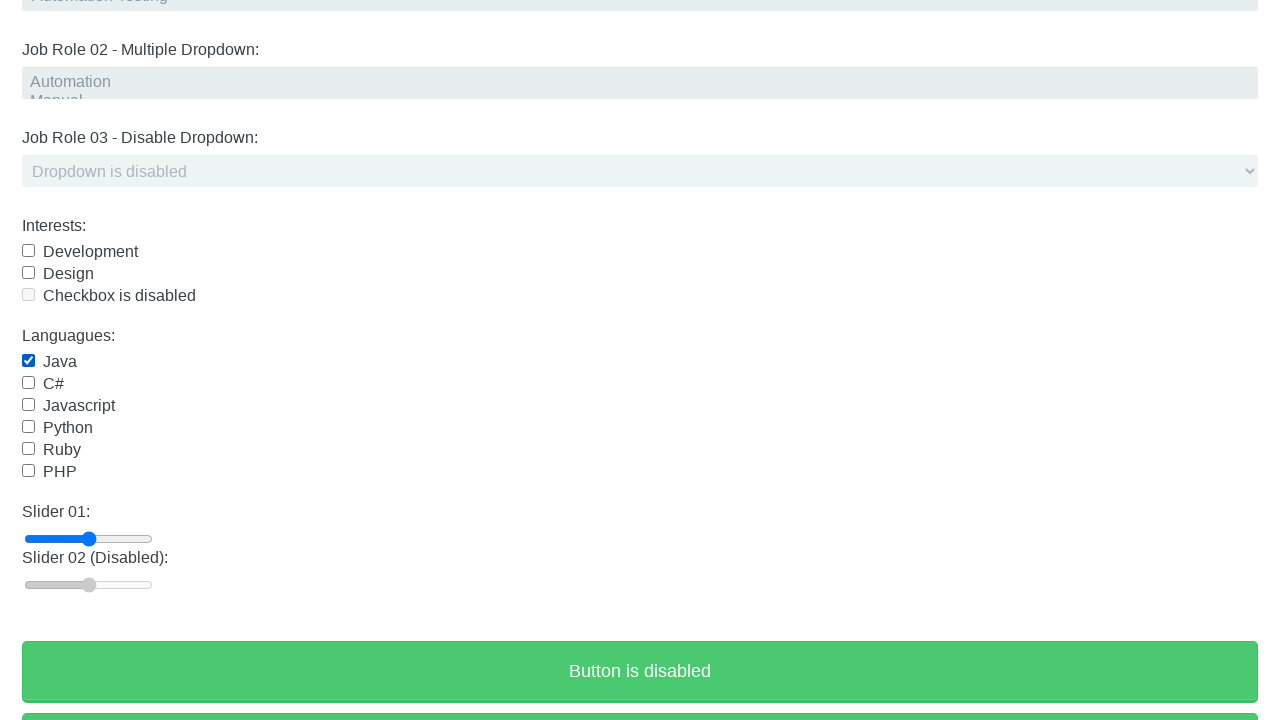

Verified 'java' checkbox is selected
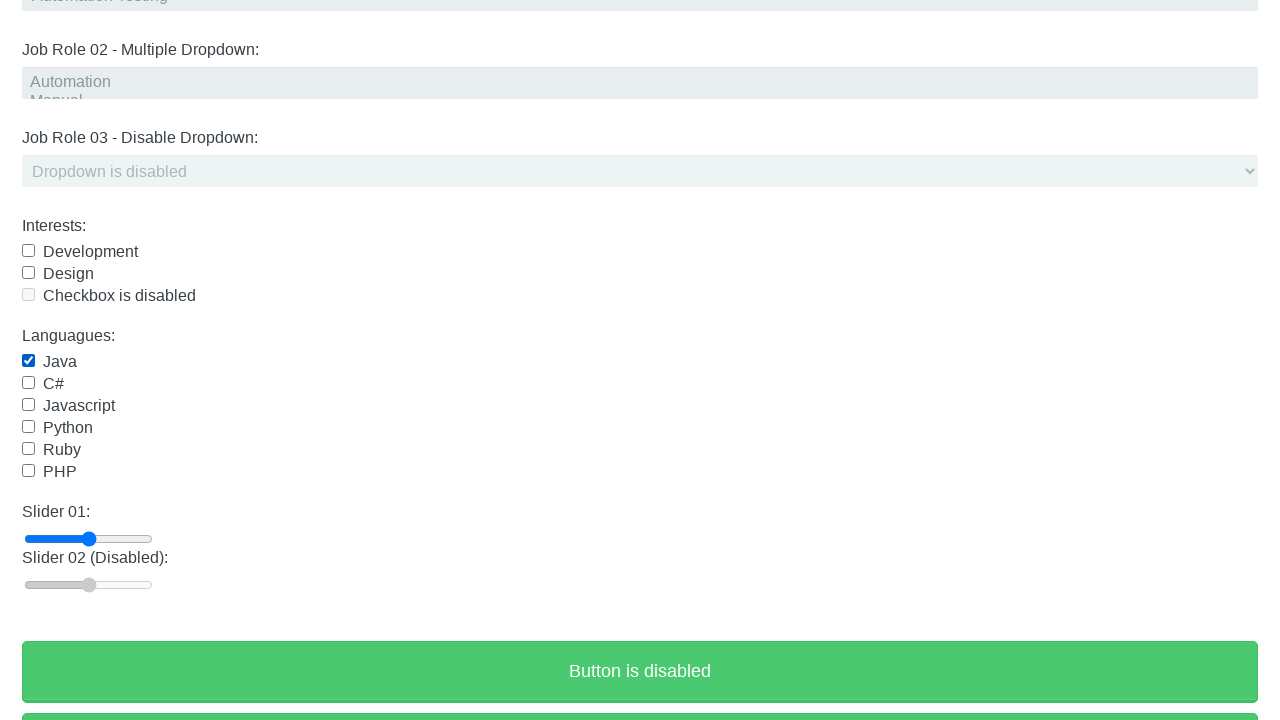

Clicked 'java' checkbox again to deselect at (28, 361) on #java
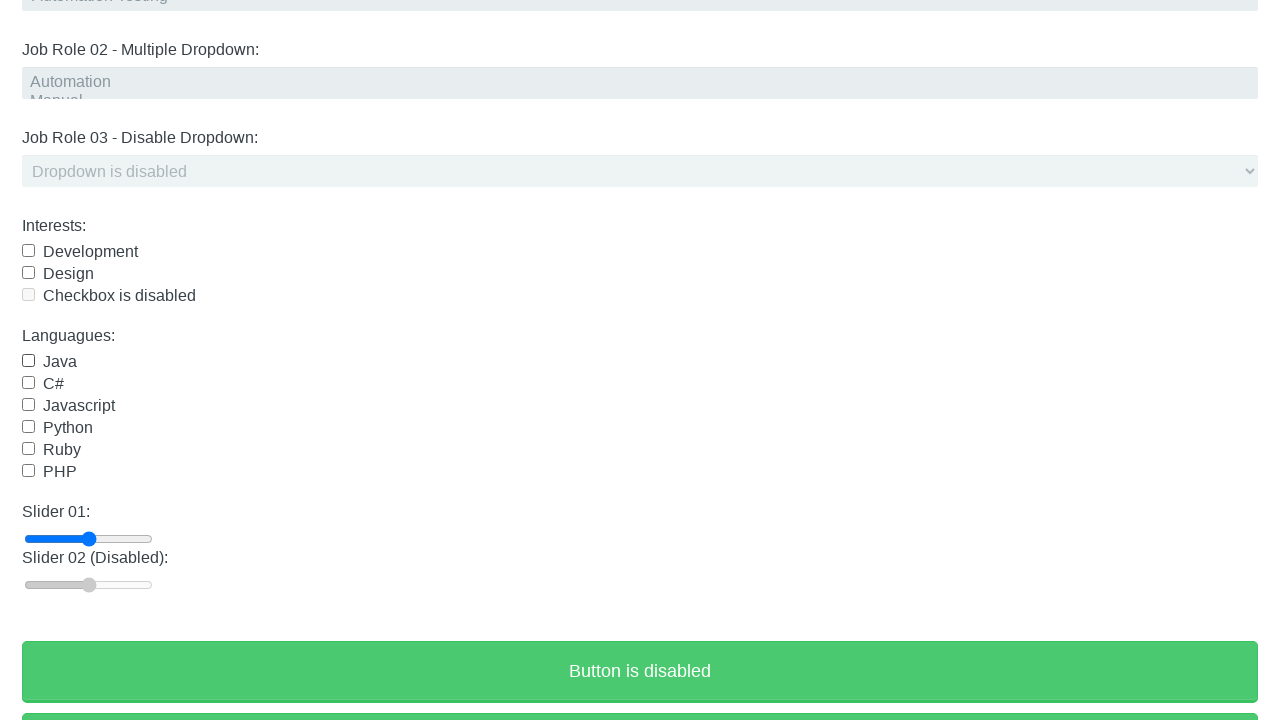

Verified 'java' checkbox is now deselected
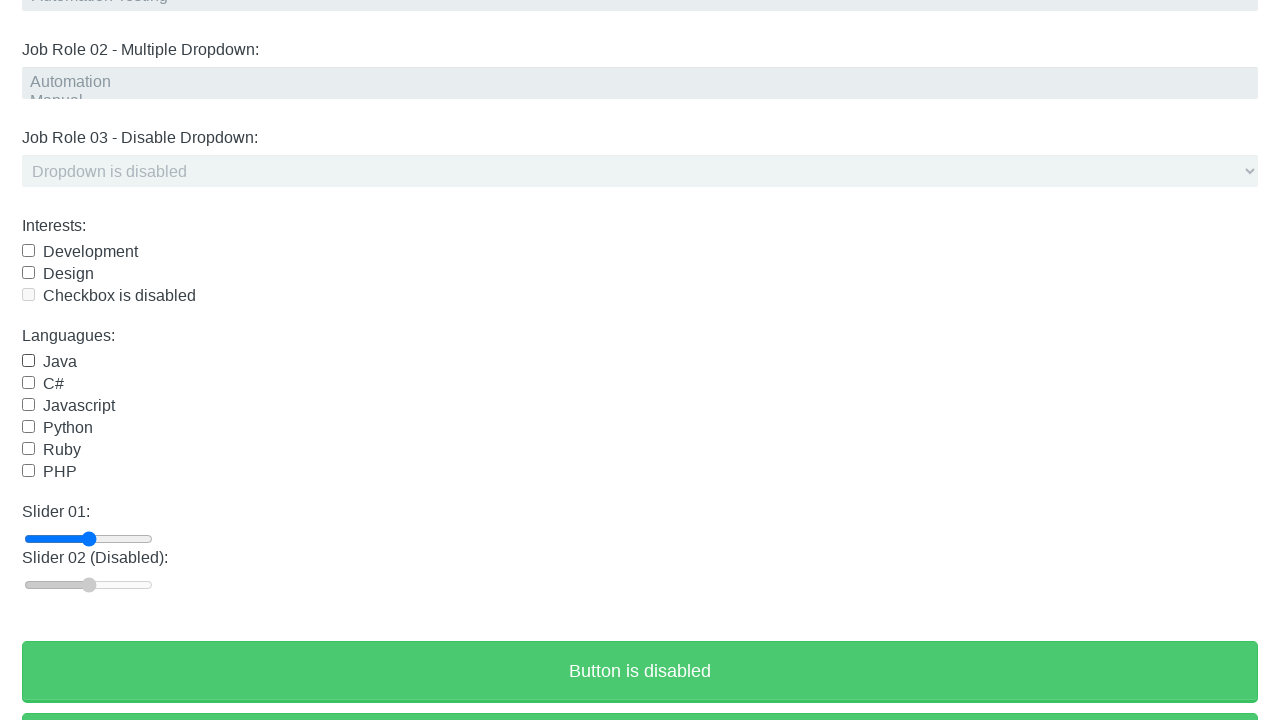

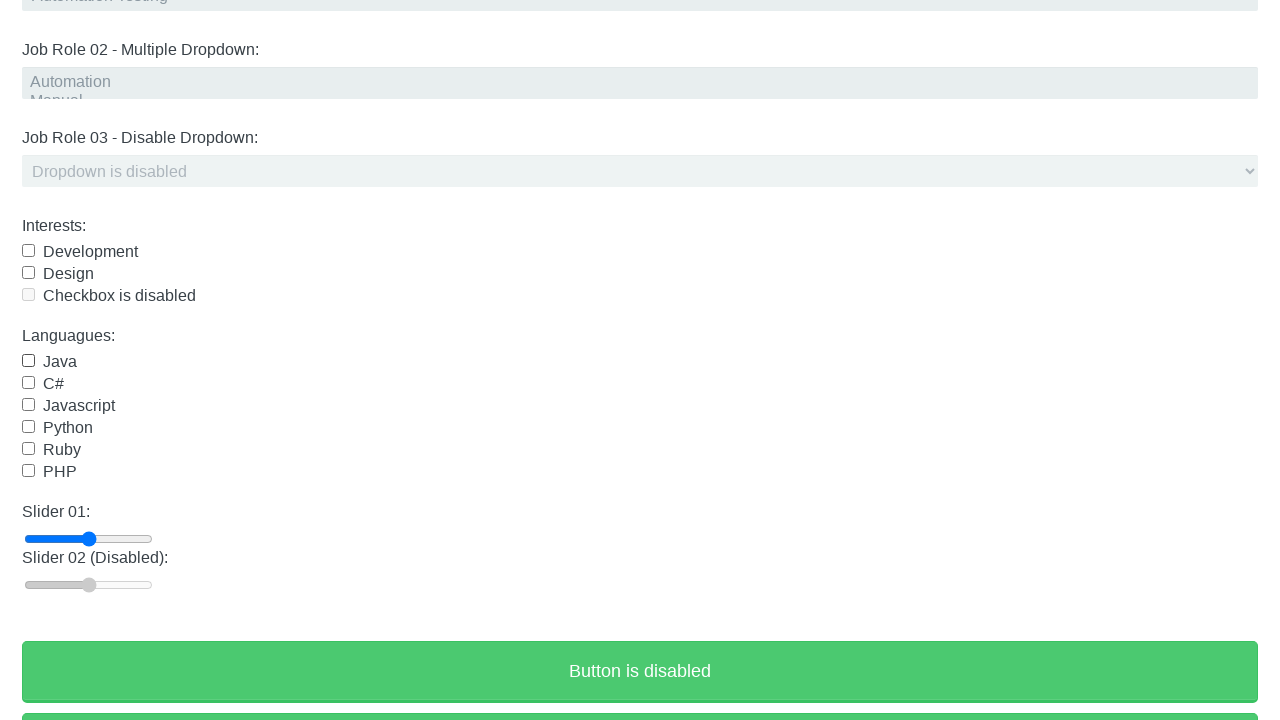